Navigates to Alerts page, clicks the prompt button to trigger a prompt dialog, enters text, and accepts it

Starting URL: https://demoqa.com

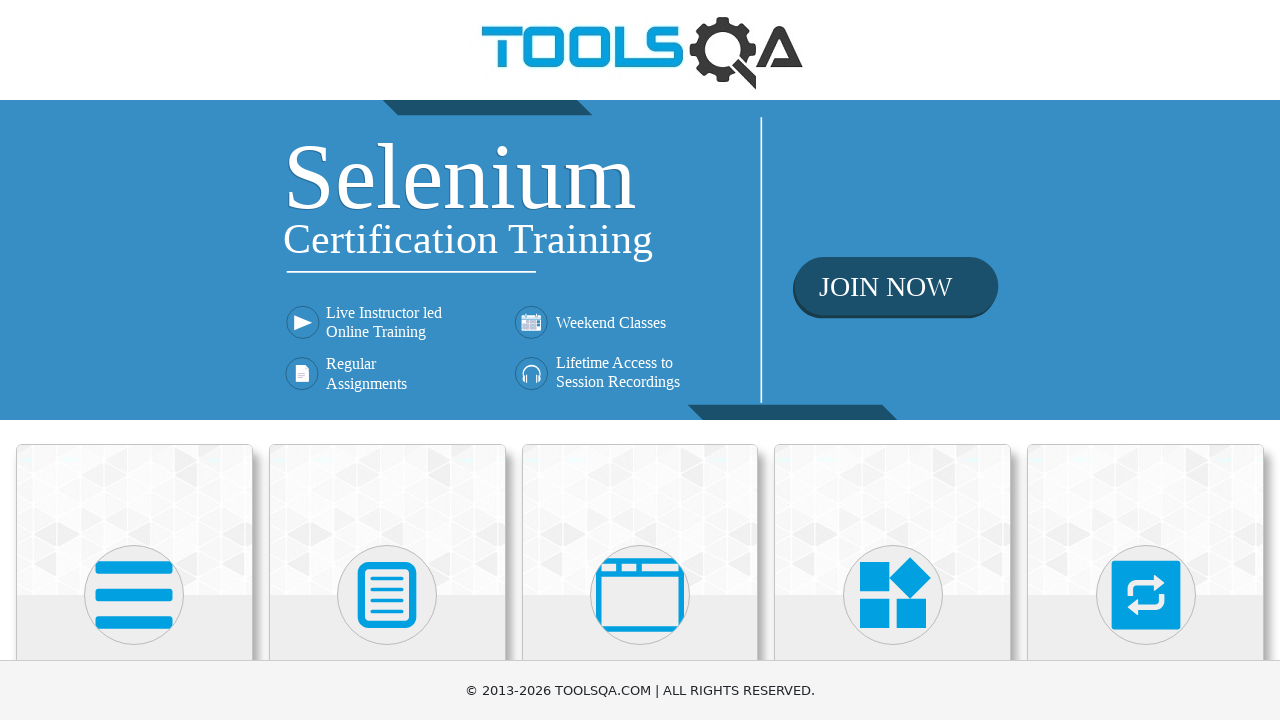

Clicked on 'Alerts, Frame & Windows' card at (640, 360) on text=Alerts, Frame & Windows
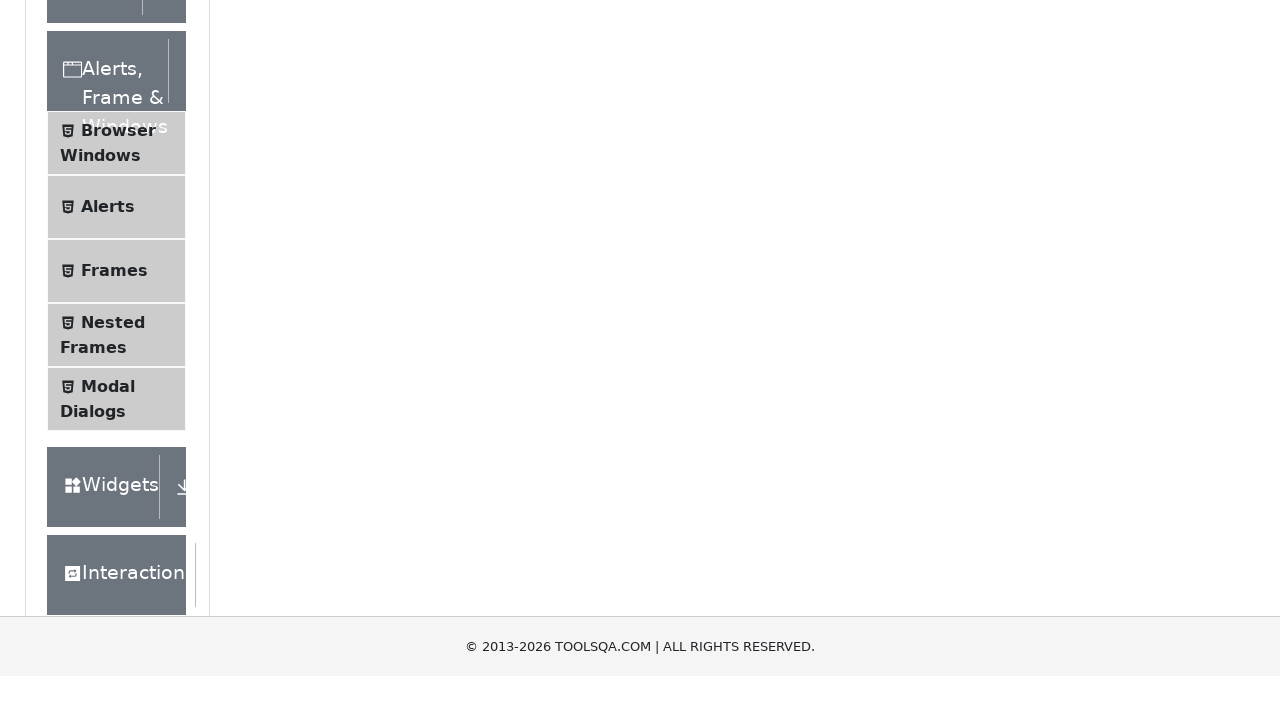

Clicked on 'Alerts' menu item at (116, 501) on li:has-text('Alerts'):not(:has-text('Frame'))
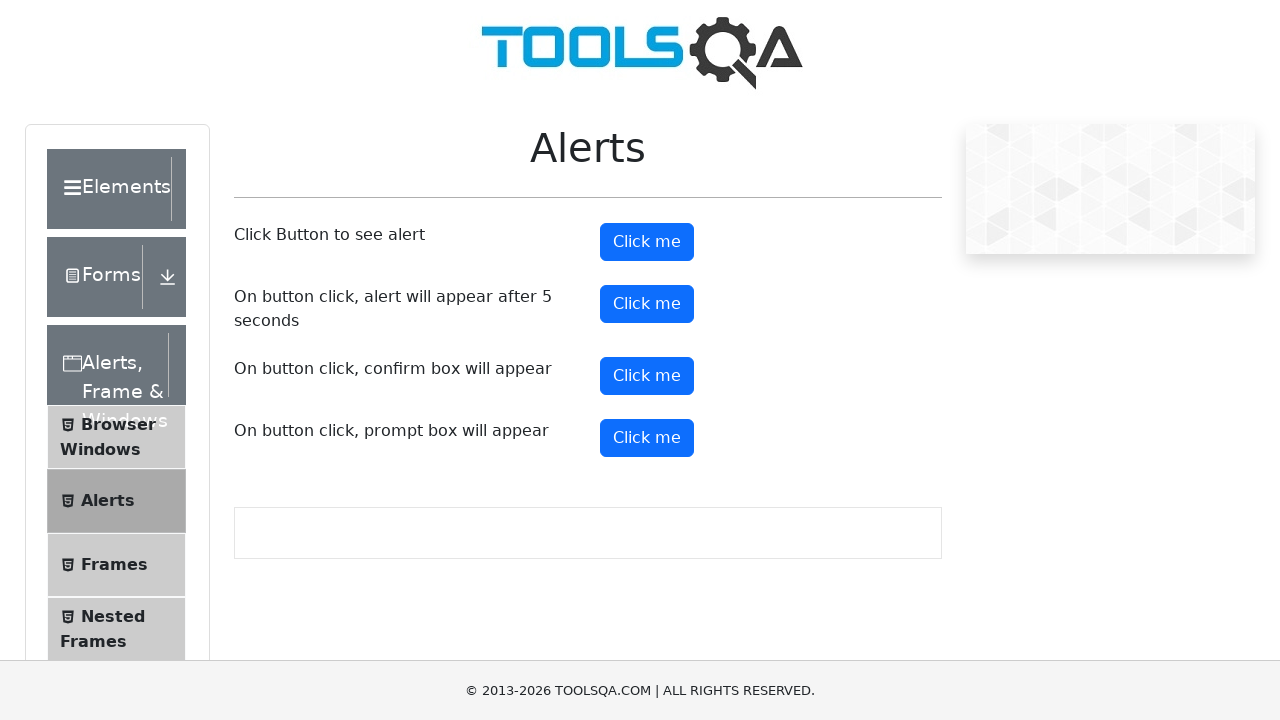

Set up dialog handler to accept prompt with 'John Doe'
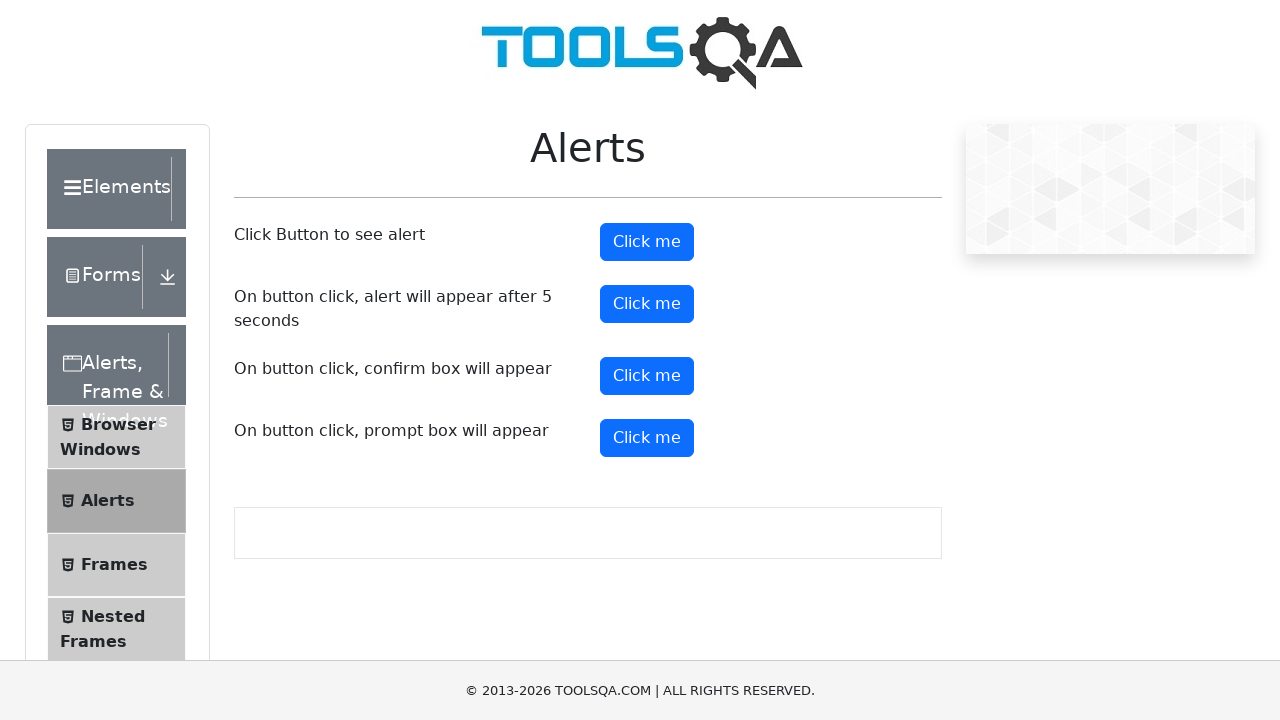

Clicked the prompt button to trigger prompt dialog at (647, 438) on #promtButton
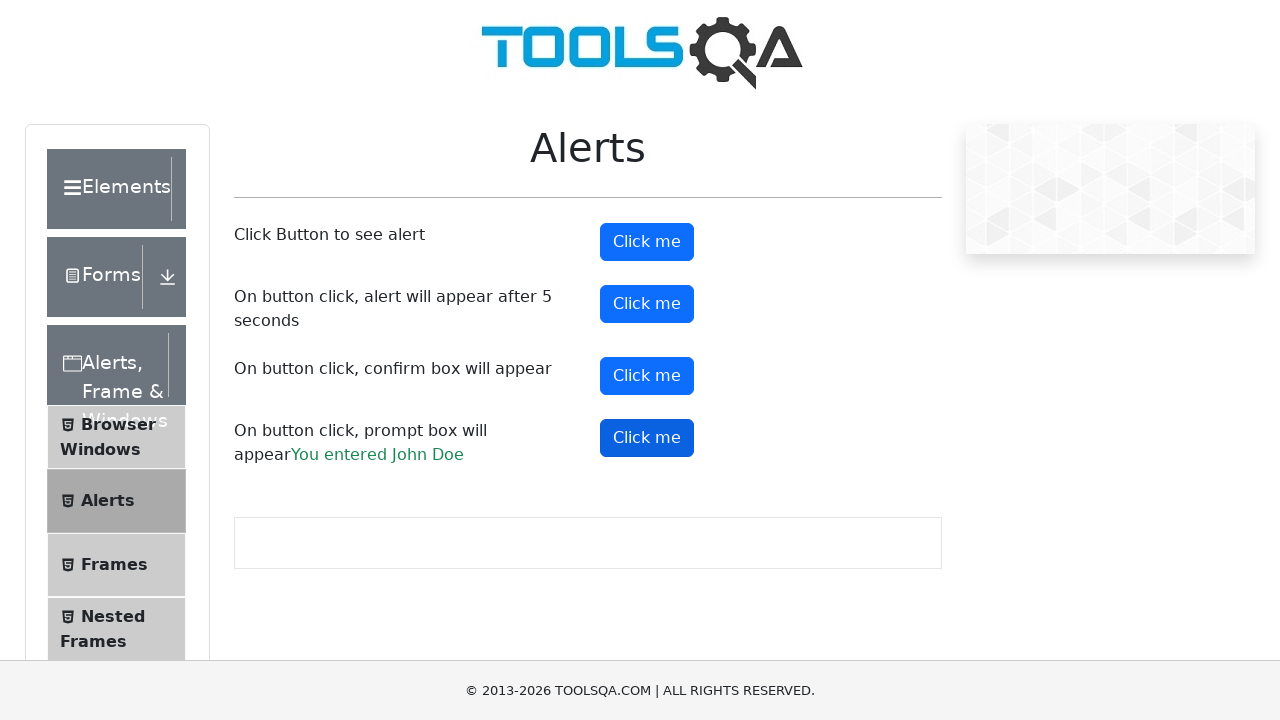

Waited for dialog handling to complete
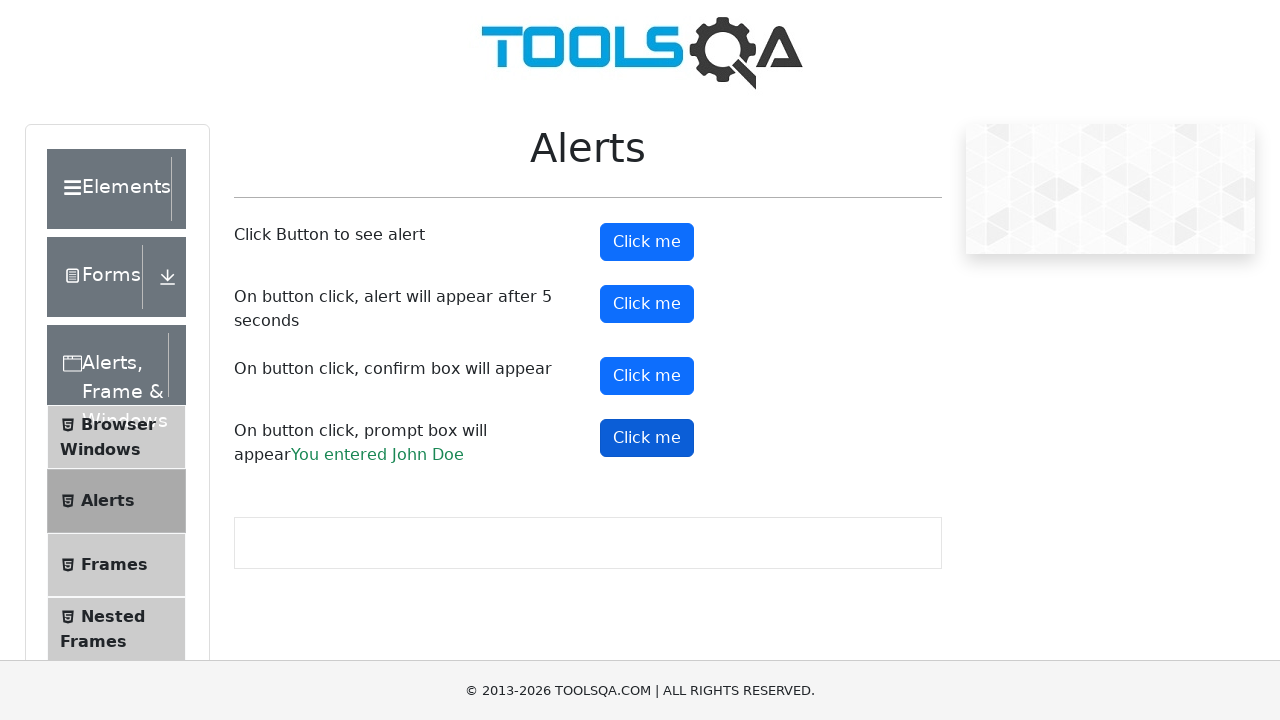

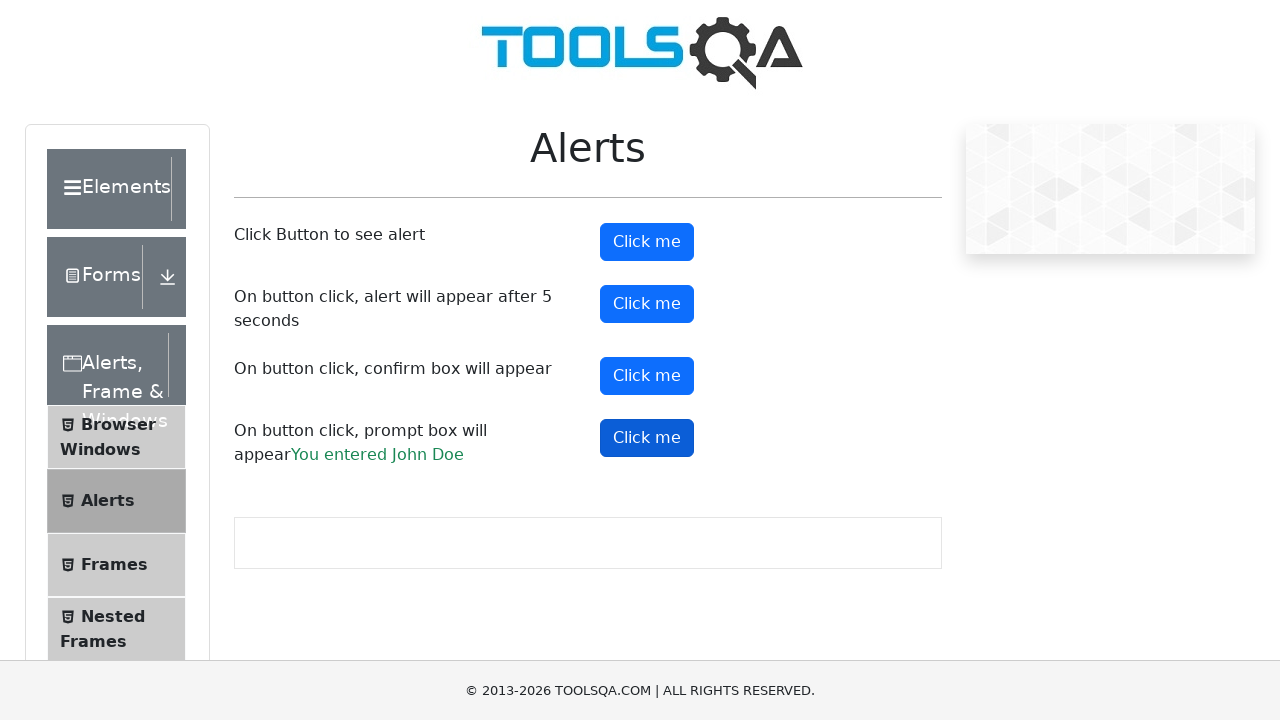